Tests cart navigation by clicking on the cart link

Starting URL: https://www.demoblaze.com/index.html#

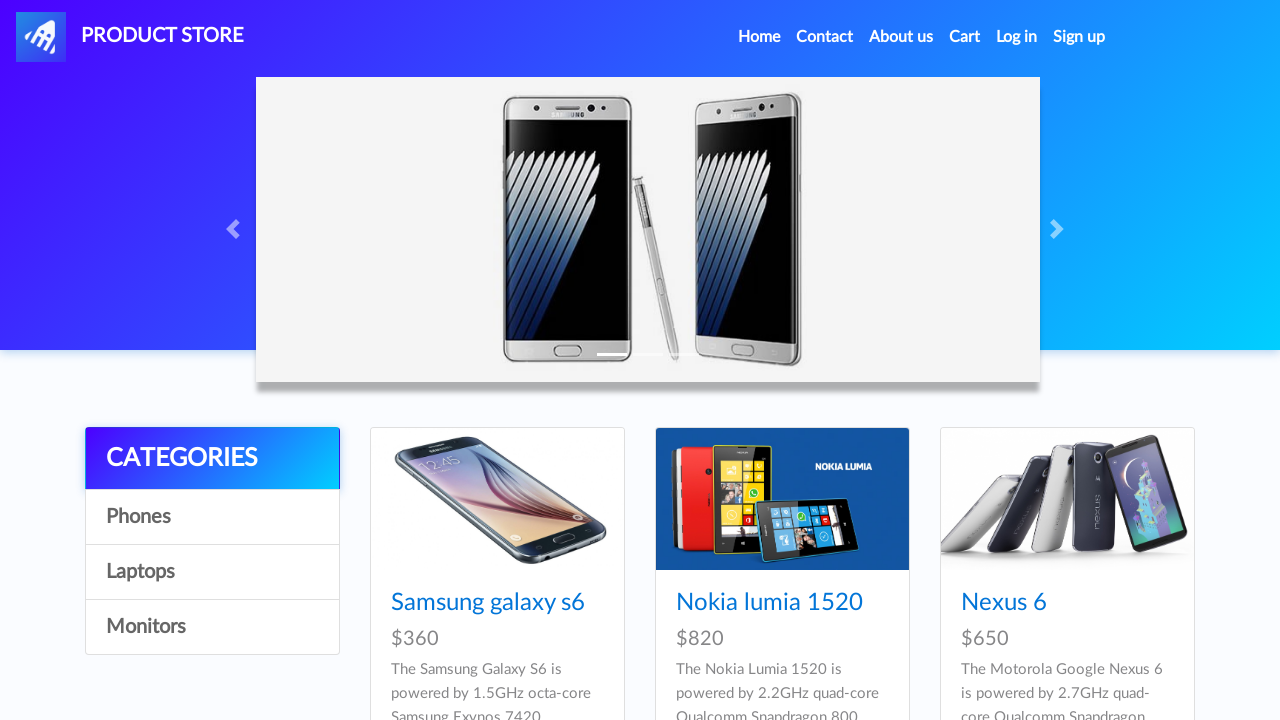

Clicked on cart link in navigation at (965, 37) on xpath=//*[@id='navbarExample']/ul/li[4]/a
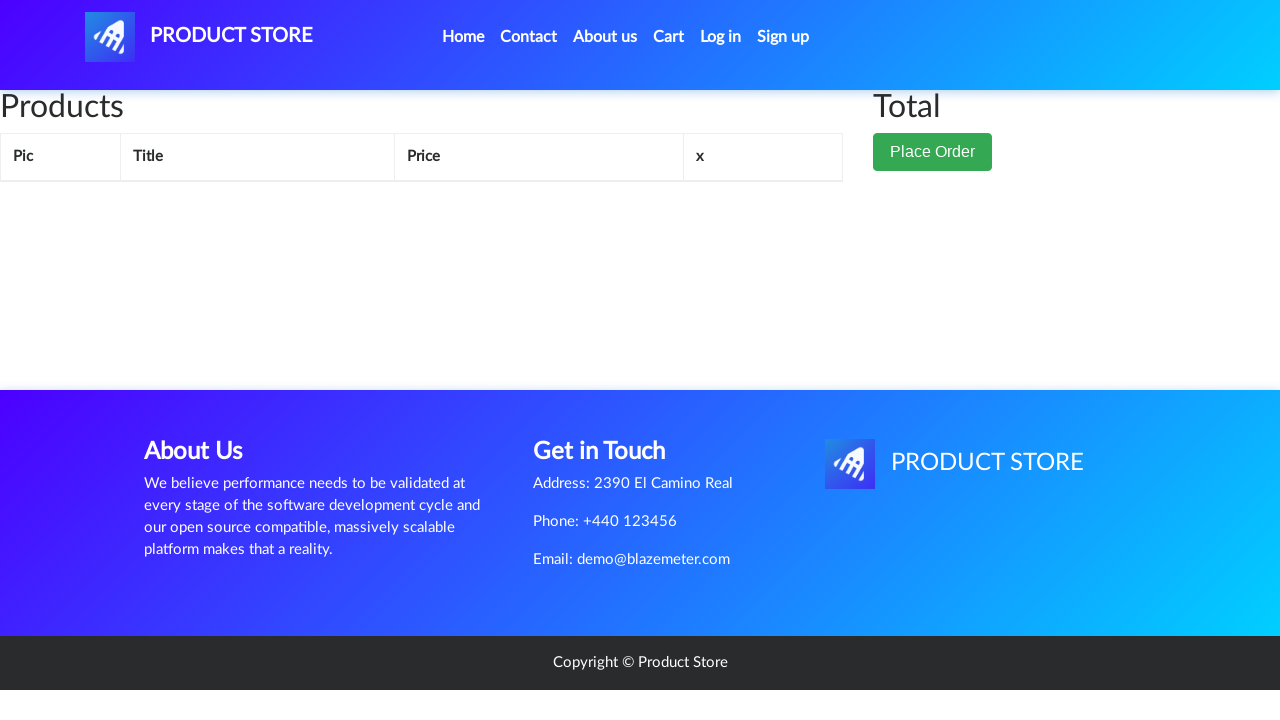

Waited 3 seconds for cart page to load
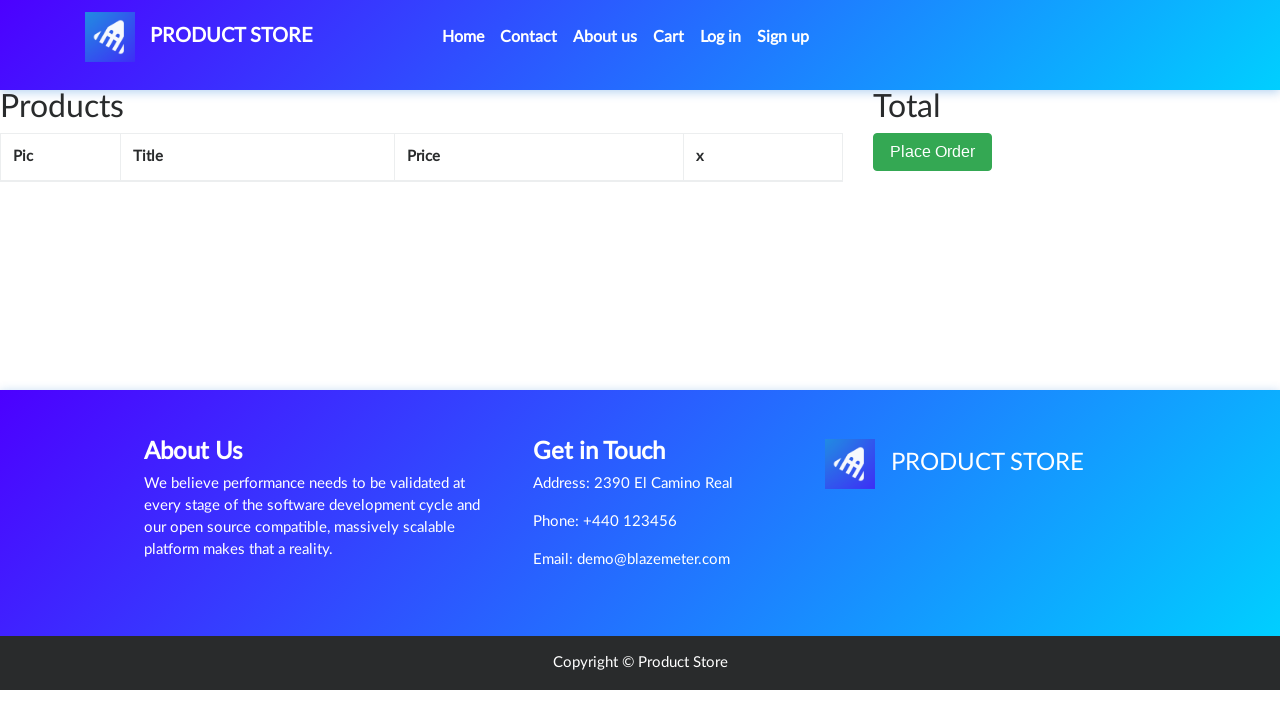

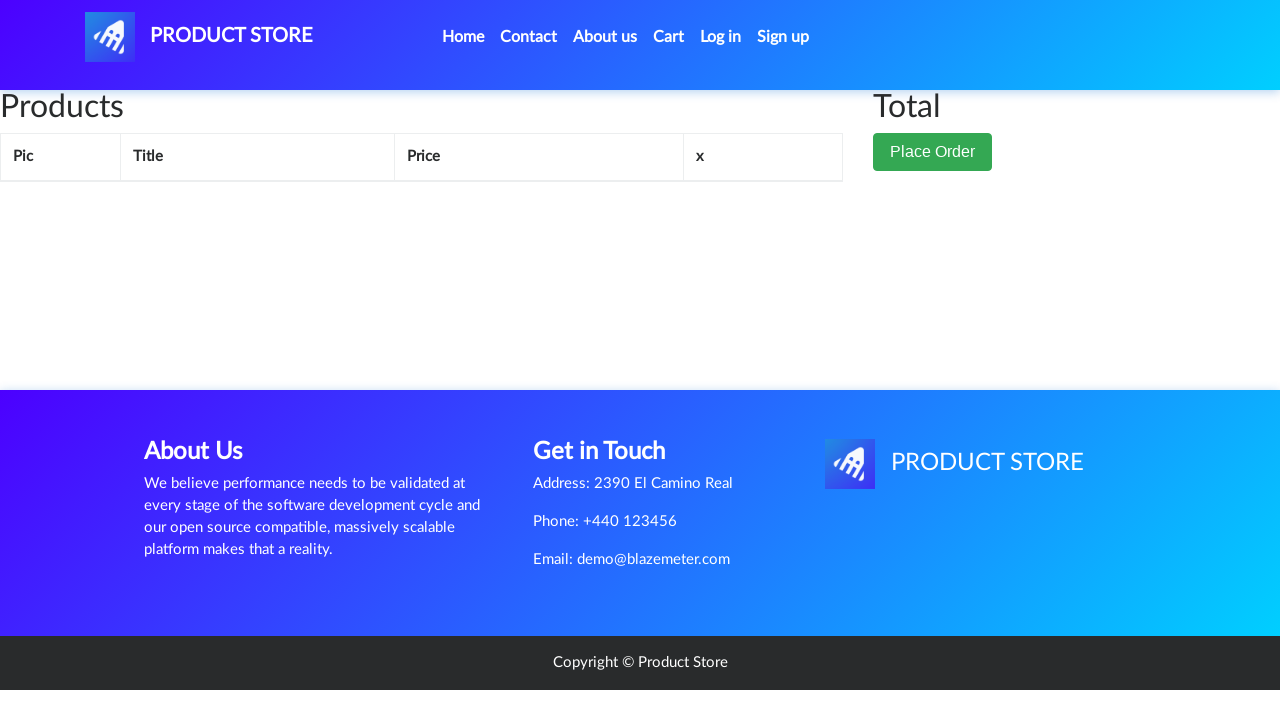